Navigates to a GitHub Pages website and clicks on a navigation link that anchors to the price section of the page

Starting URL: https://zdravmir.github.io/

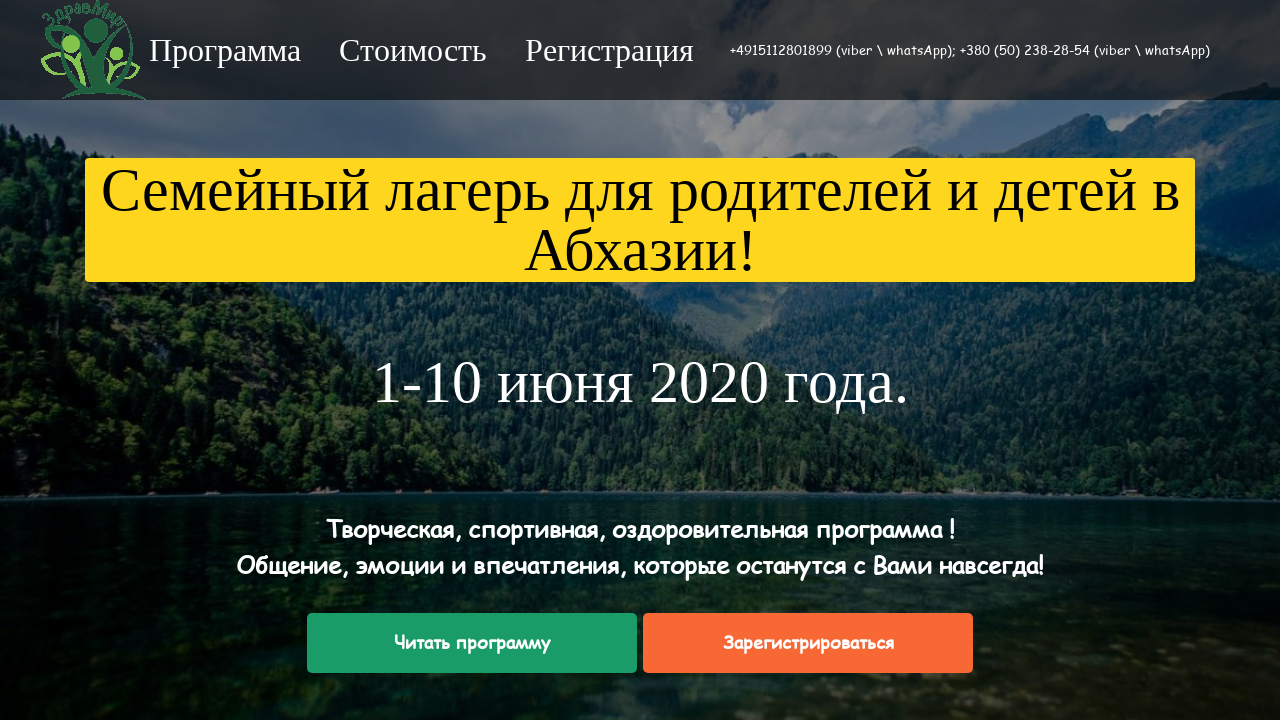

Clicked navigation link anchoring to price section at (416, 50) on a[href="#price"]
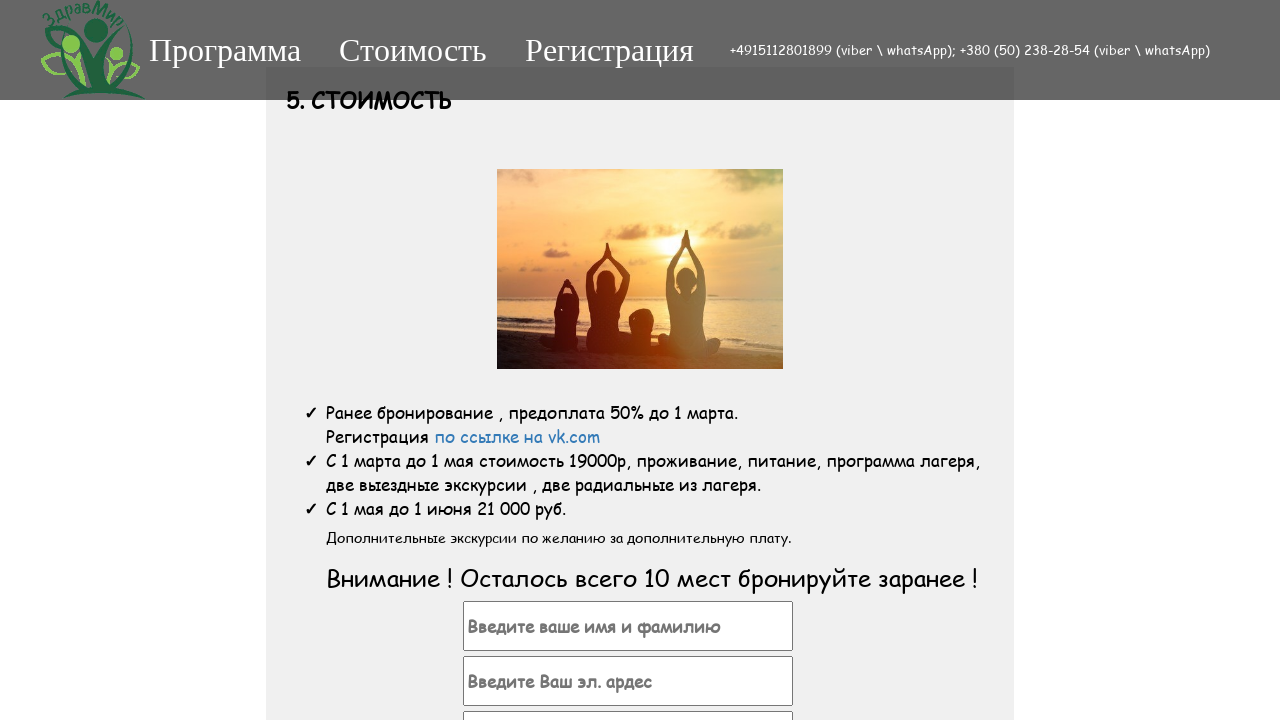

Waited for navigation to complete
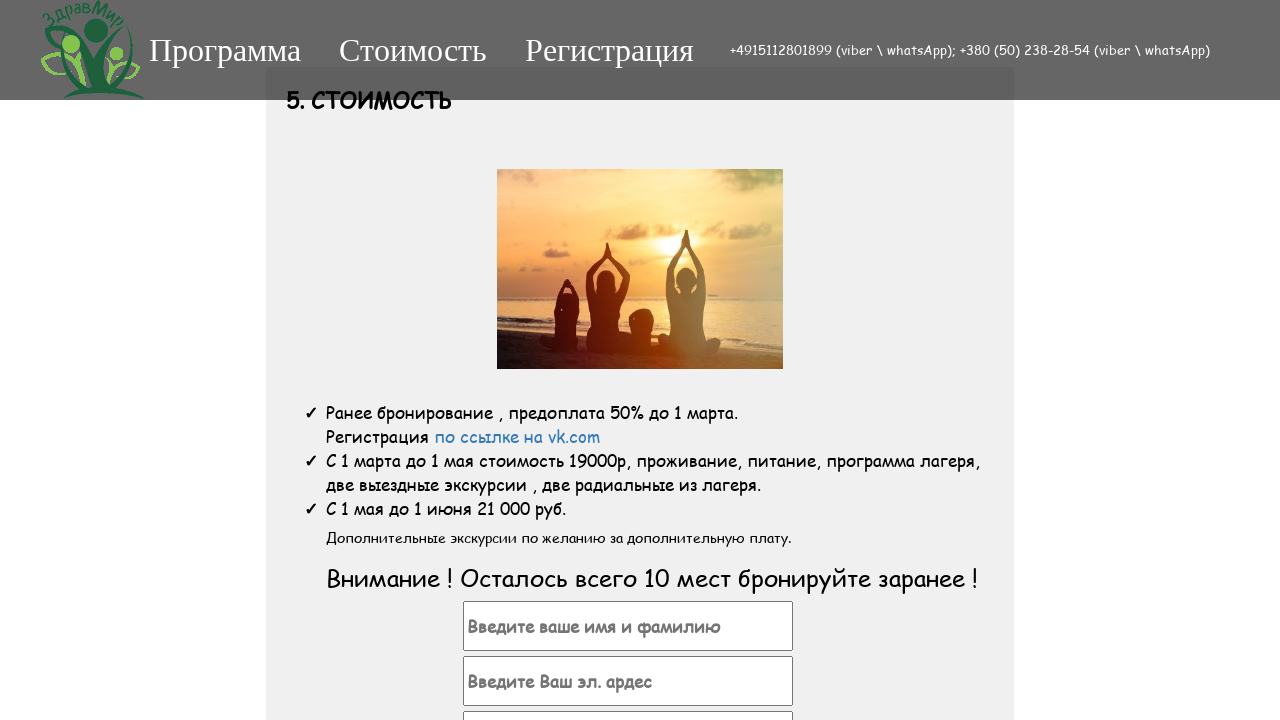

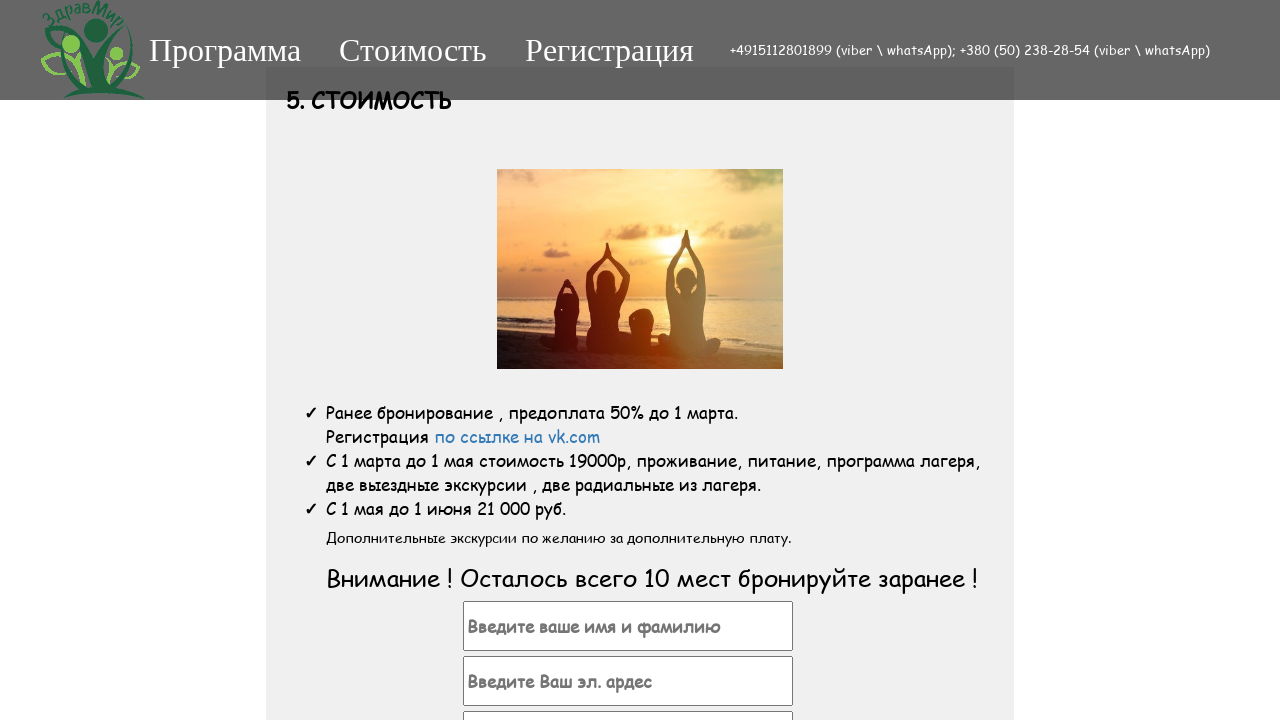